Tests JavaScript alert, confirm, and prompt dialog interactions by triggering different types of alerts and handling them with accept, dismiss, and text input

Starting URL: https://testpages.herokuapp.com/styled/alerts/alert-test.html

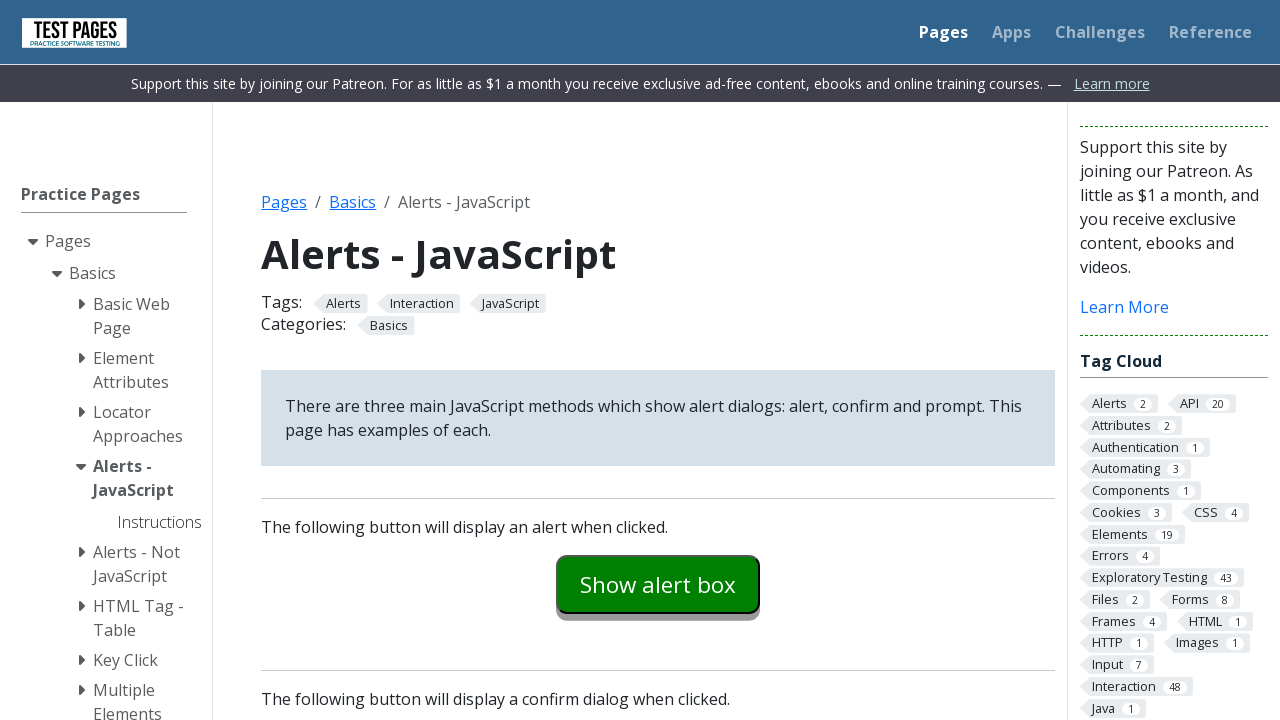

Clicked alert button to trigger JavaScript alert at (658, 584) on #alertexamples
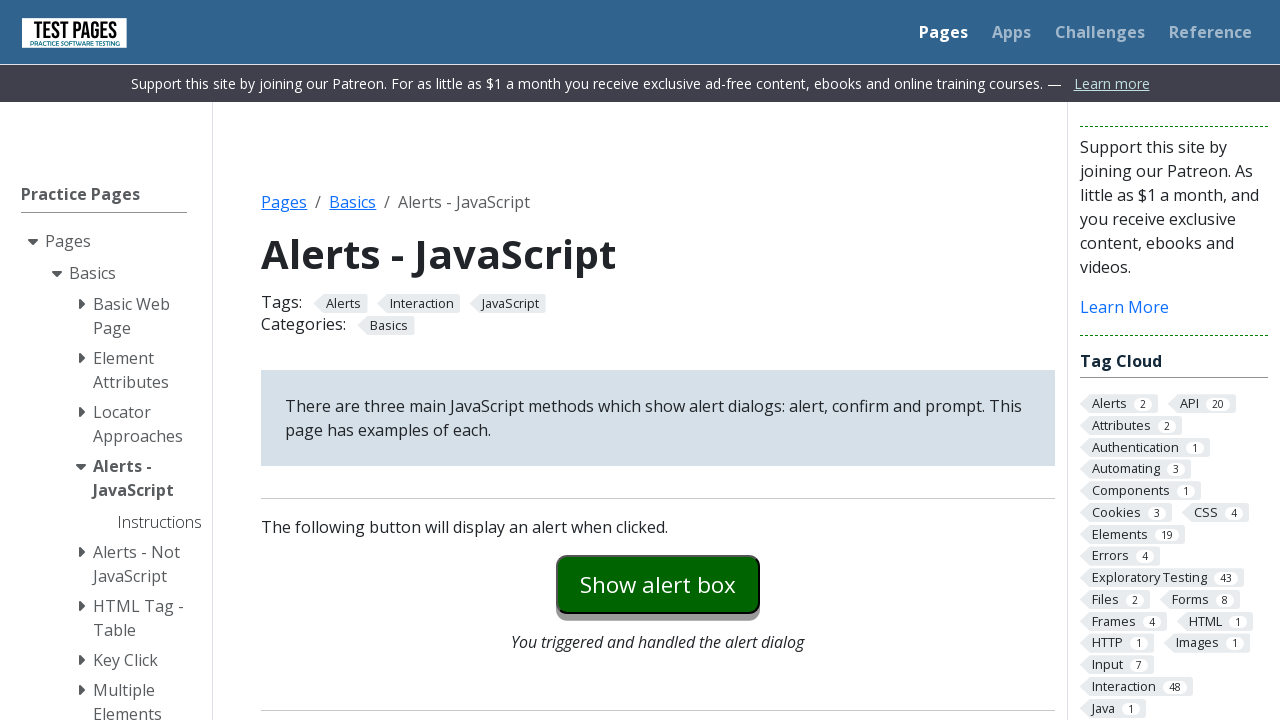

Set up dialog handler to accept alert
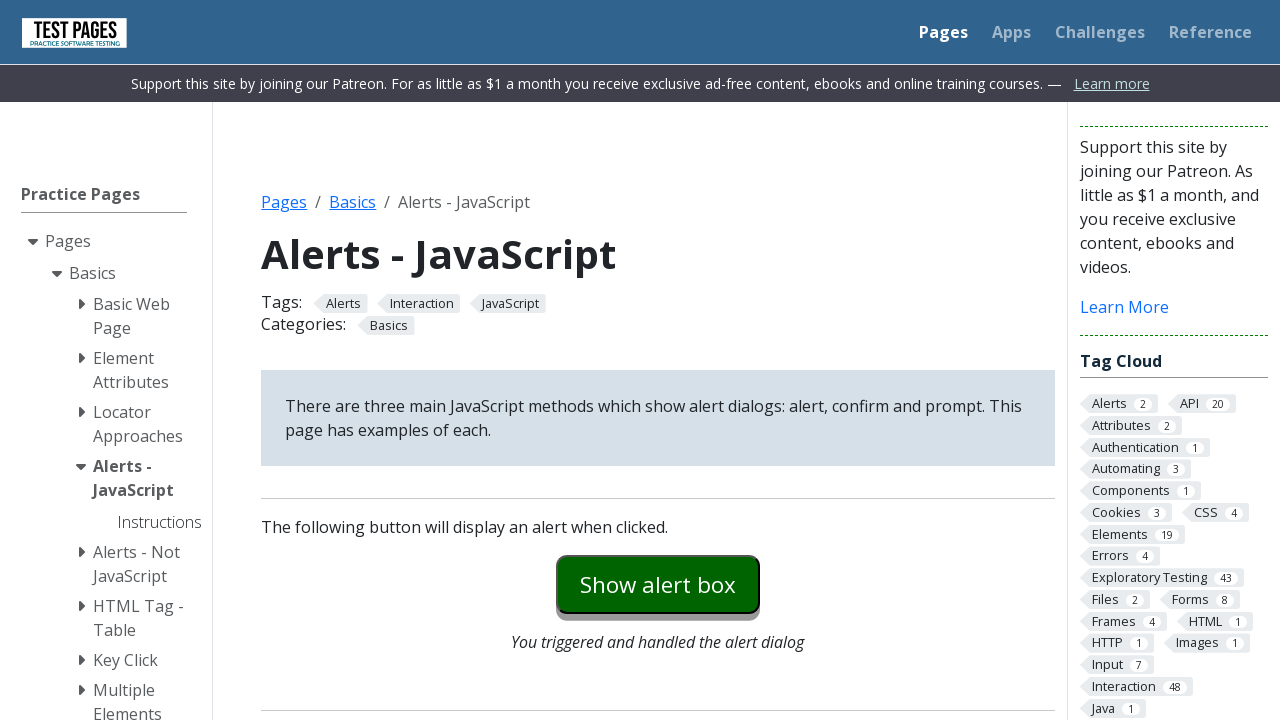

Clicked confirm button to trigger confirm dialog at (658, 360) on #confirmexample
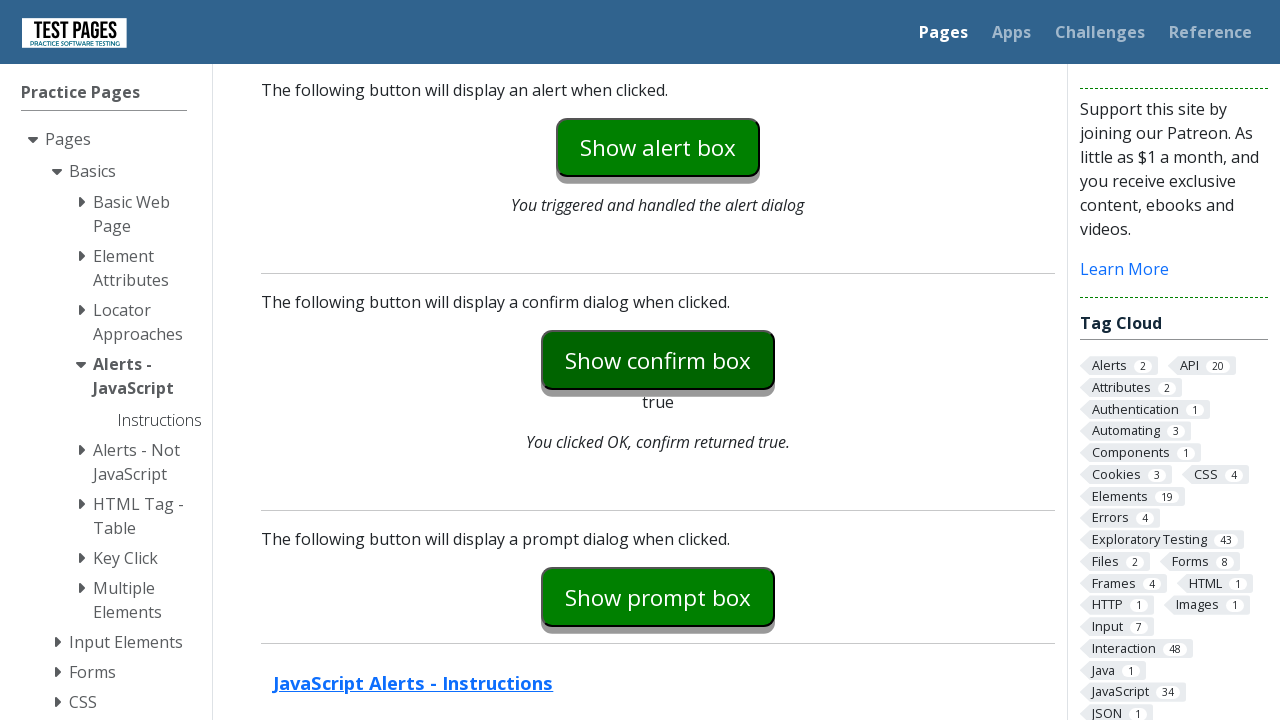

Set up dialog handler to dismiss confirm dialog
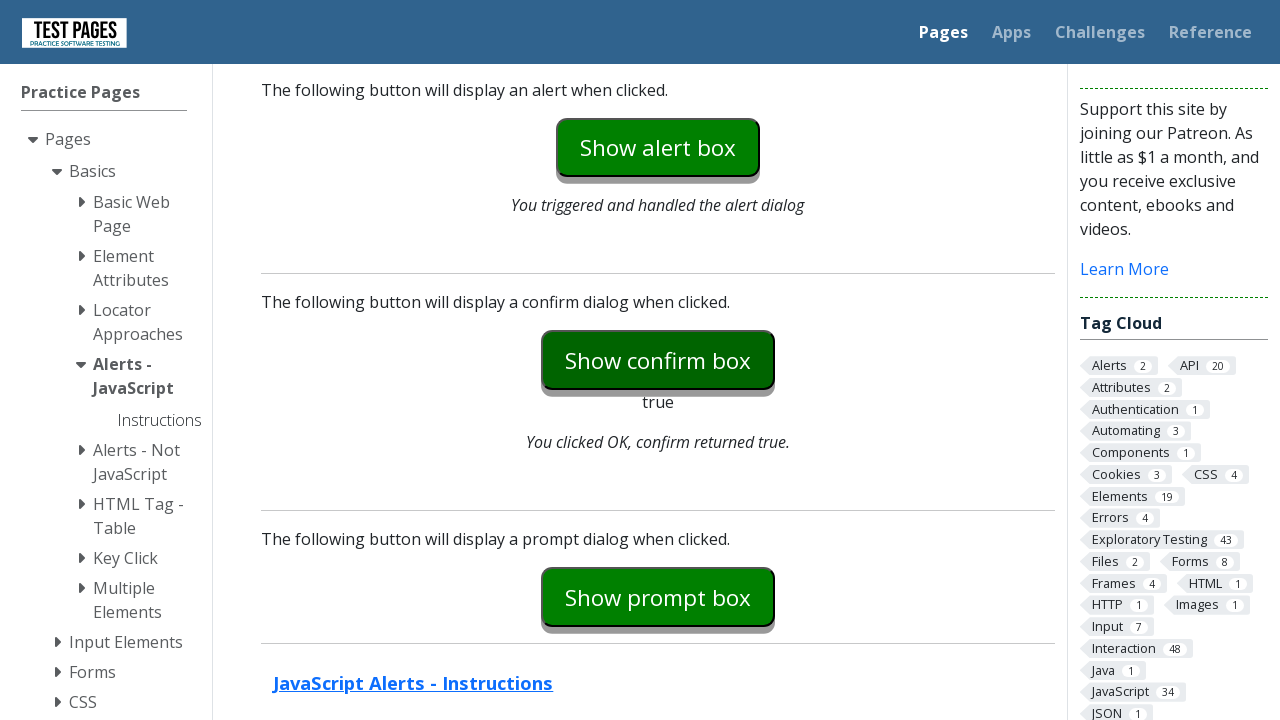

Clicked confirm button again at (658, 360) on #confirmexample
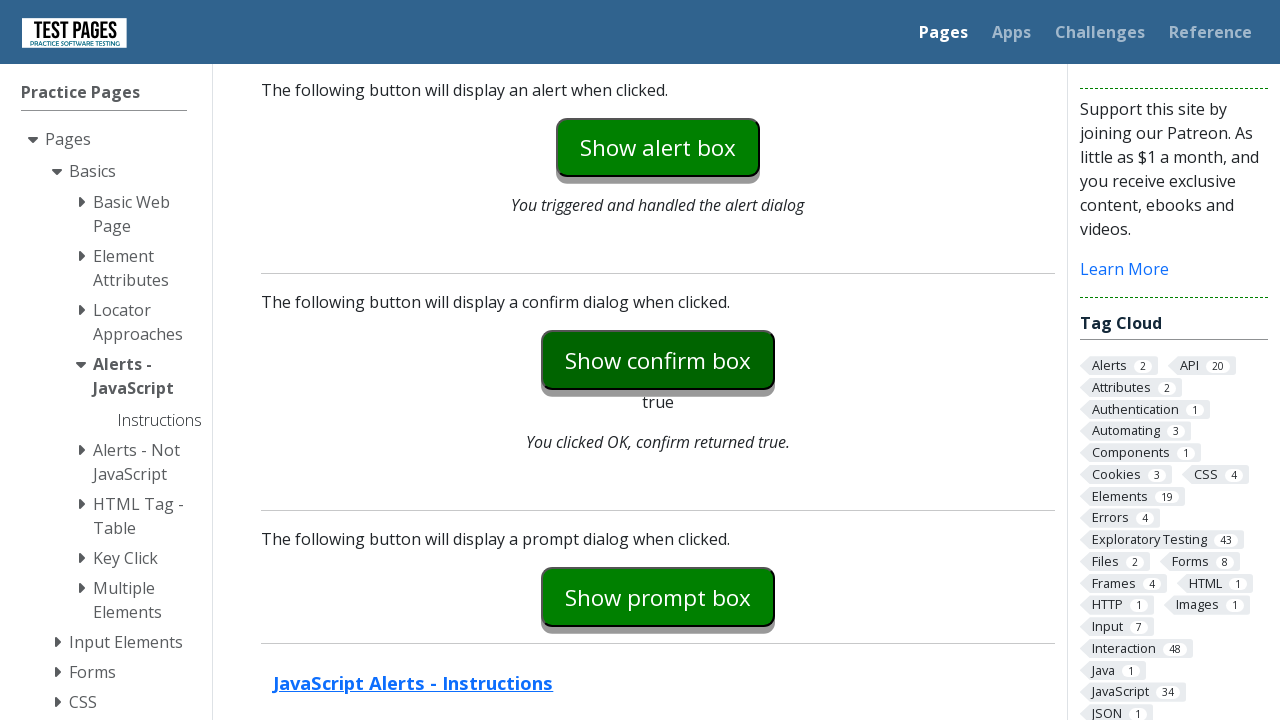

Set up dialog handler to accept confirm dialog
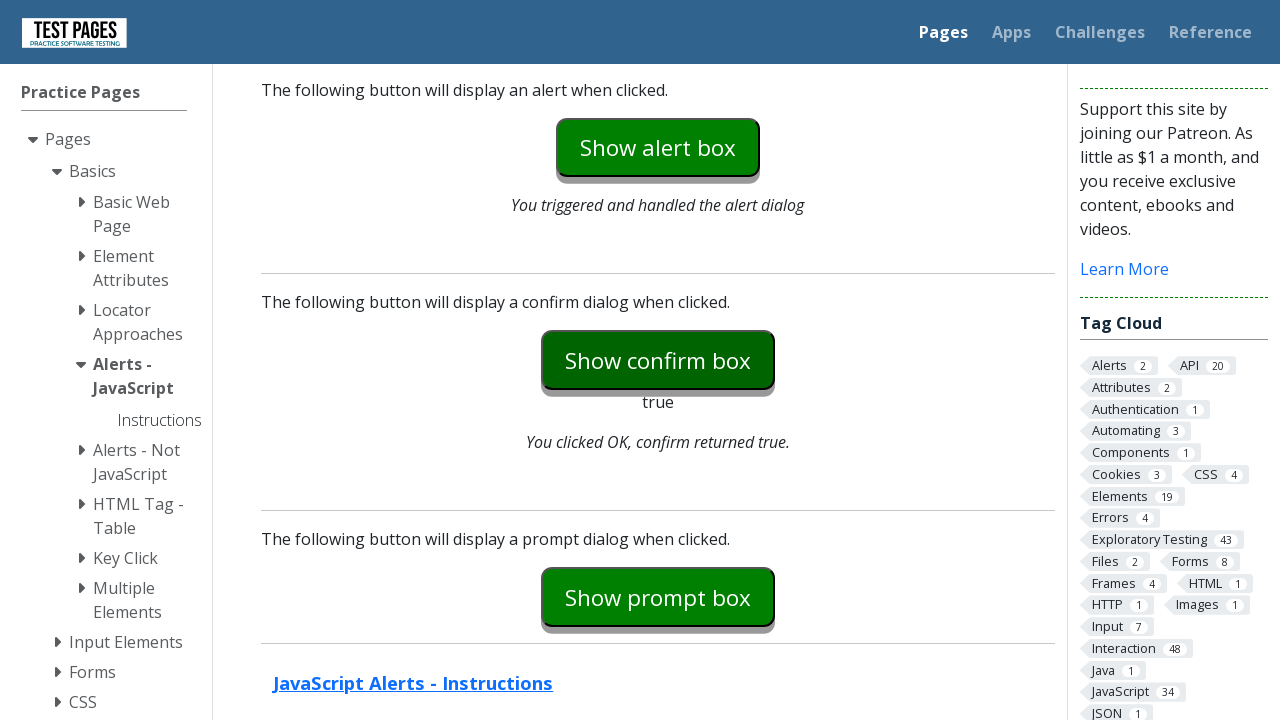

Clicked confirm button and accepted the dialog at (658, 360) on #confirmexample
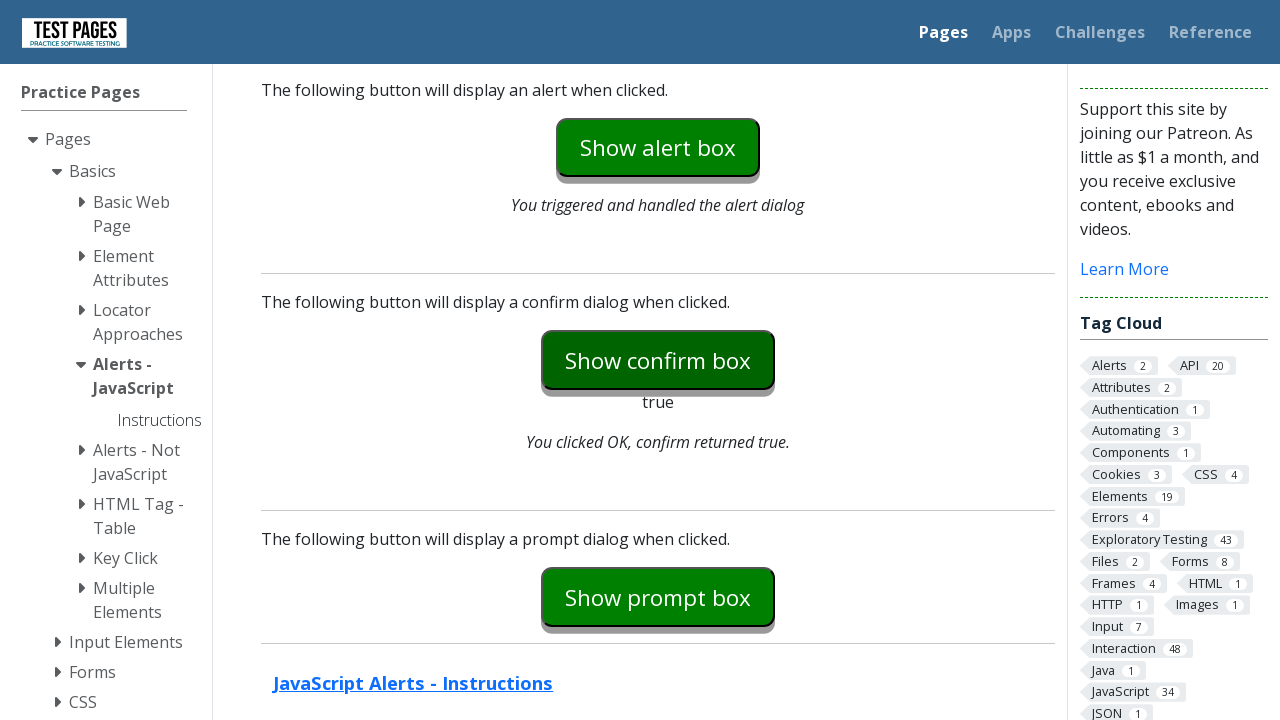

Set up dialog handler to accept prompt with text input
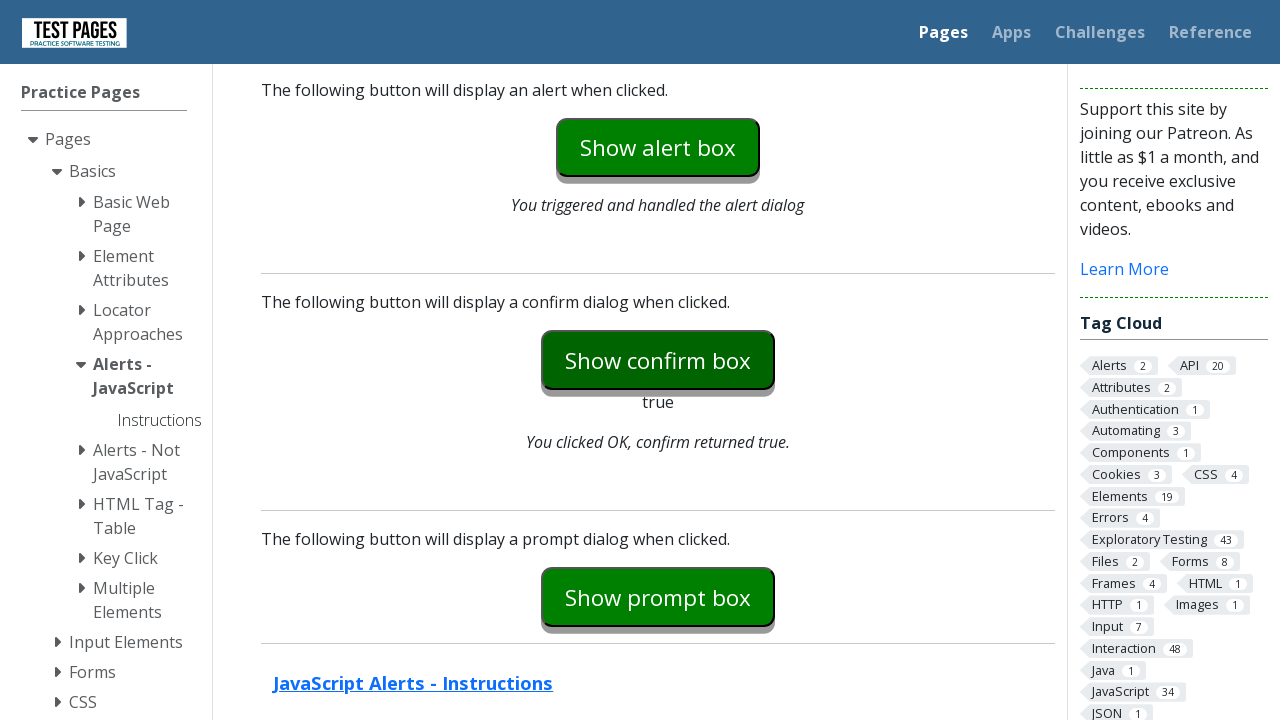

Clicked prompt button and entered text 'Profe, pónganos A' at (658, 597) on #promptexample
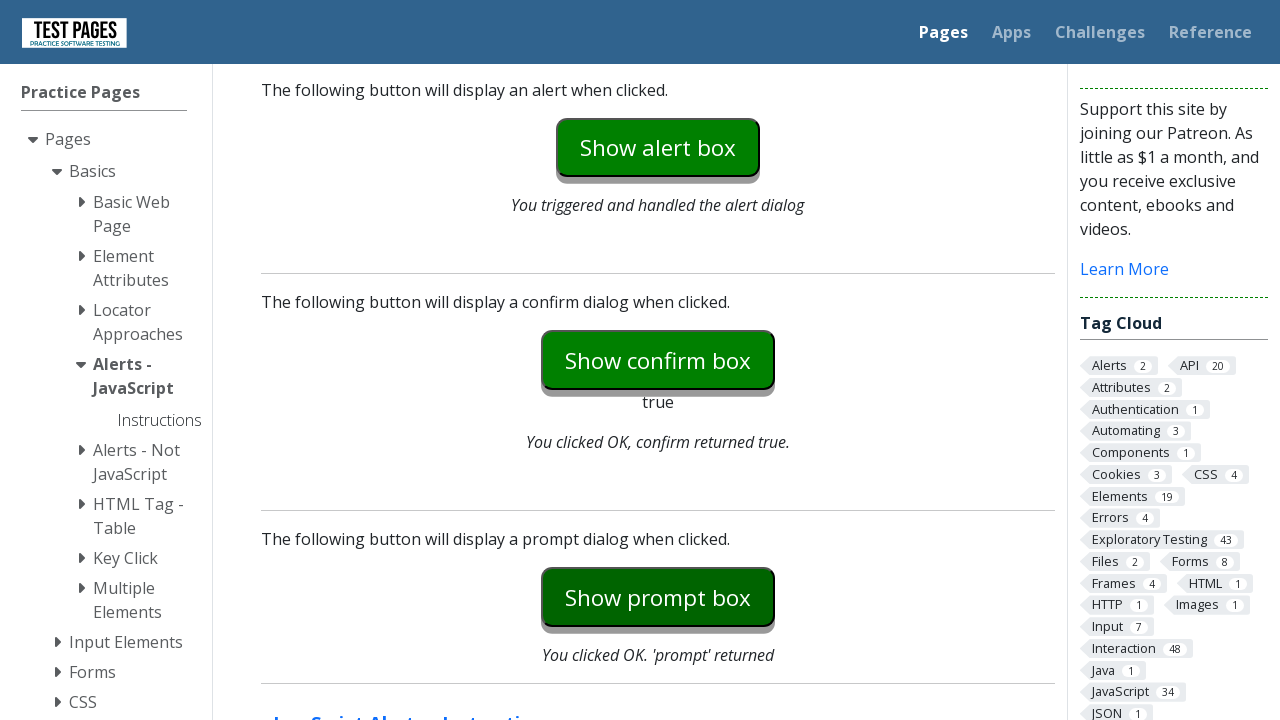

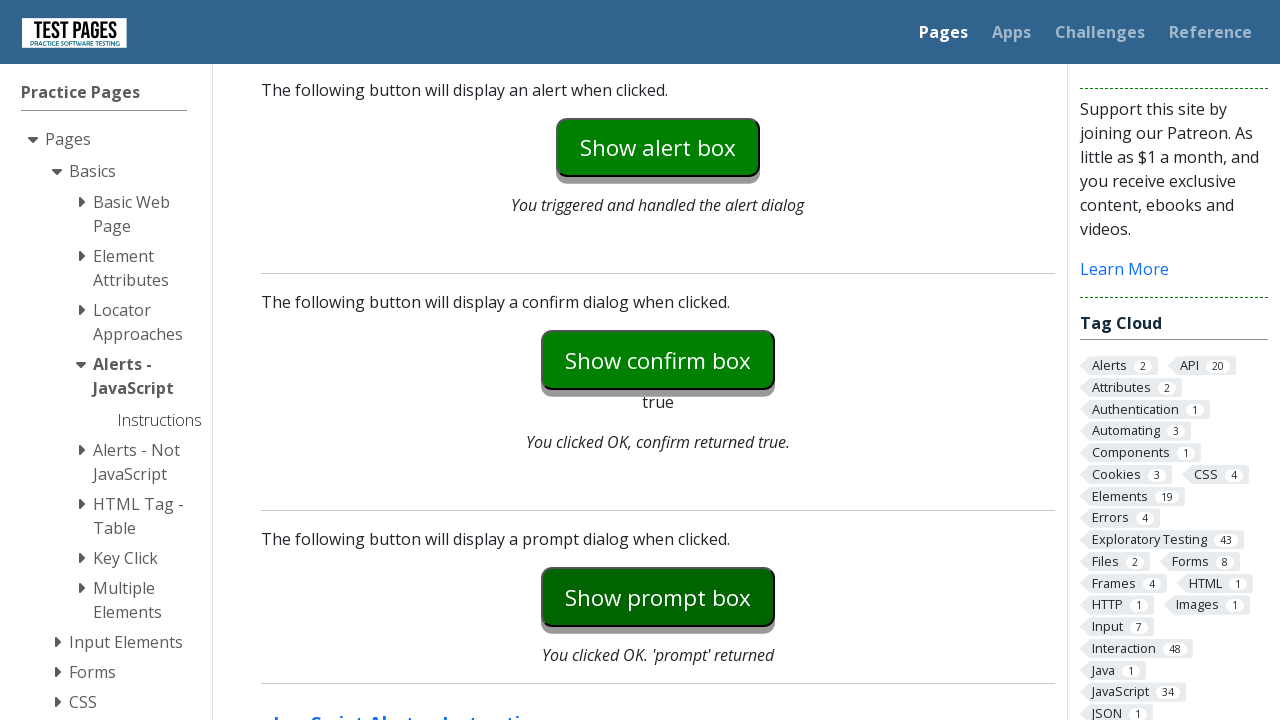